Tests navigation on the Playwright documentation site by clicking the "Get started" link and verifying the URL changes to include "intro".

Starting URL: https://playwright.dev/

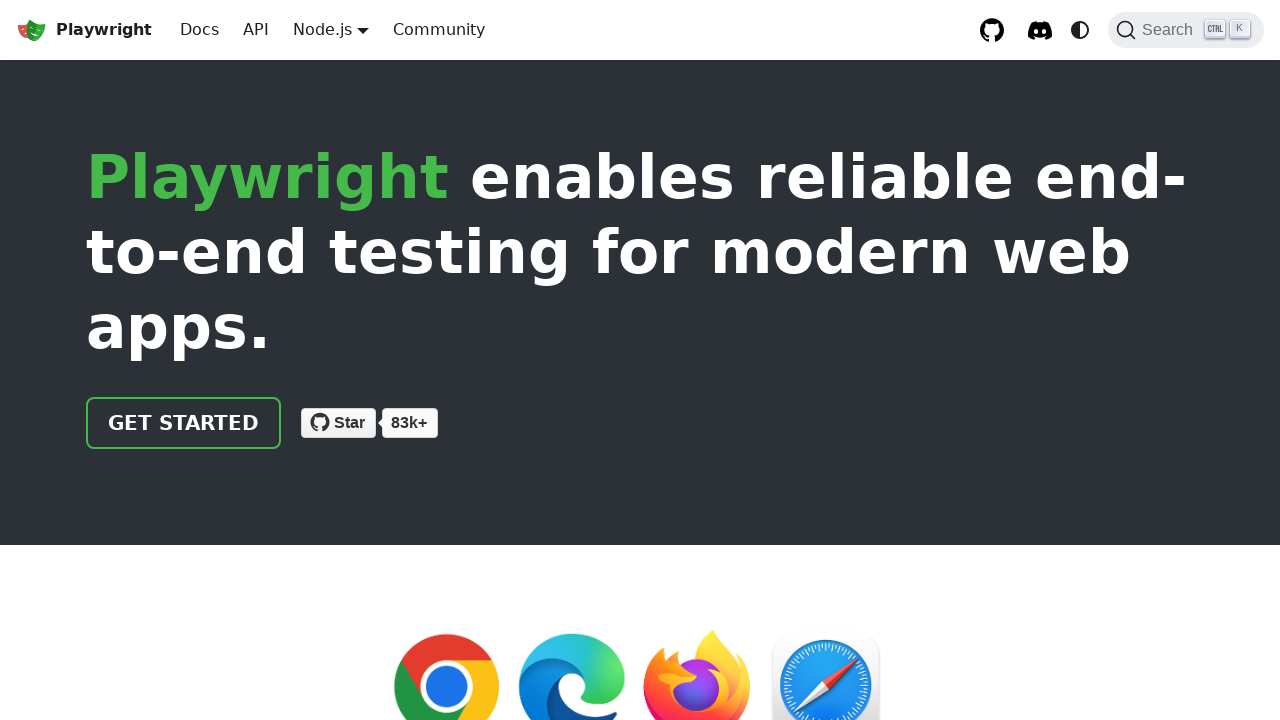

Clicked 'Get started' link on Playwright documentation site at (184, 423) on internal:role=link[name="Get started"i]
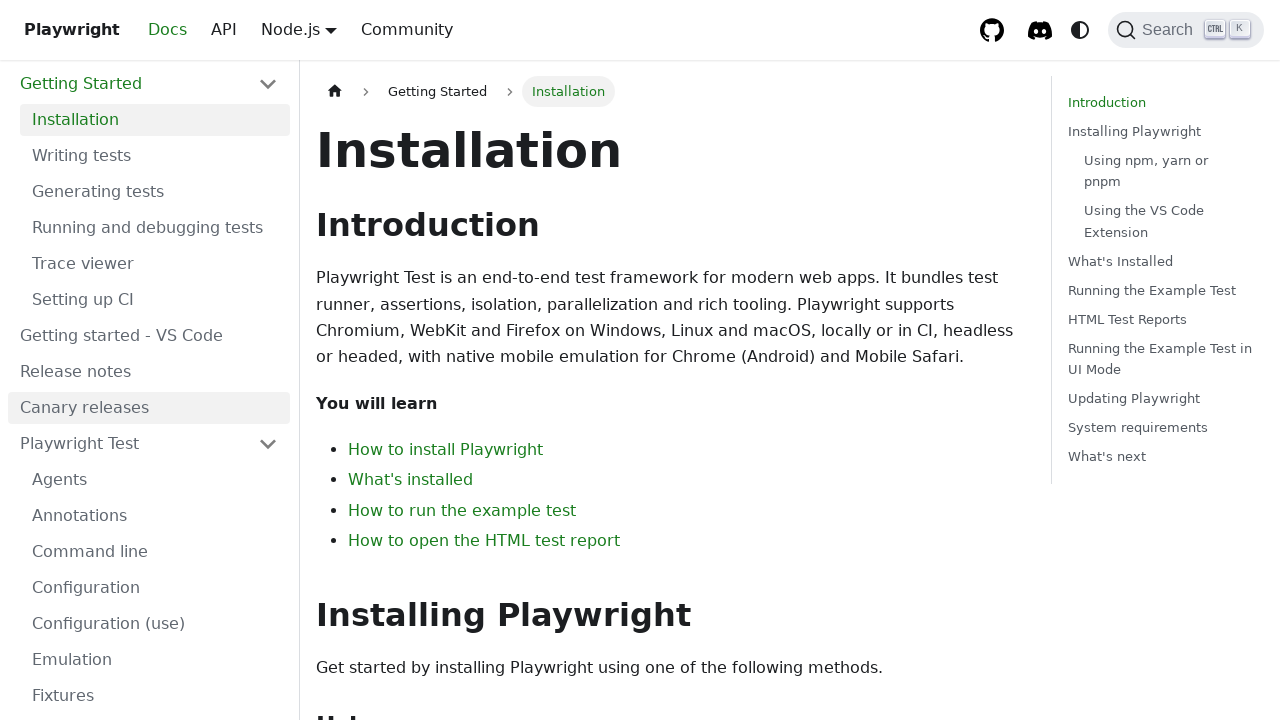

Navigated to intro page, URL confirmed to contain 'intro'
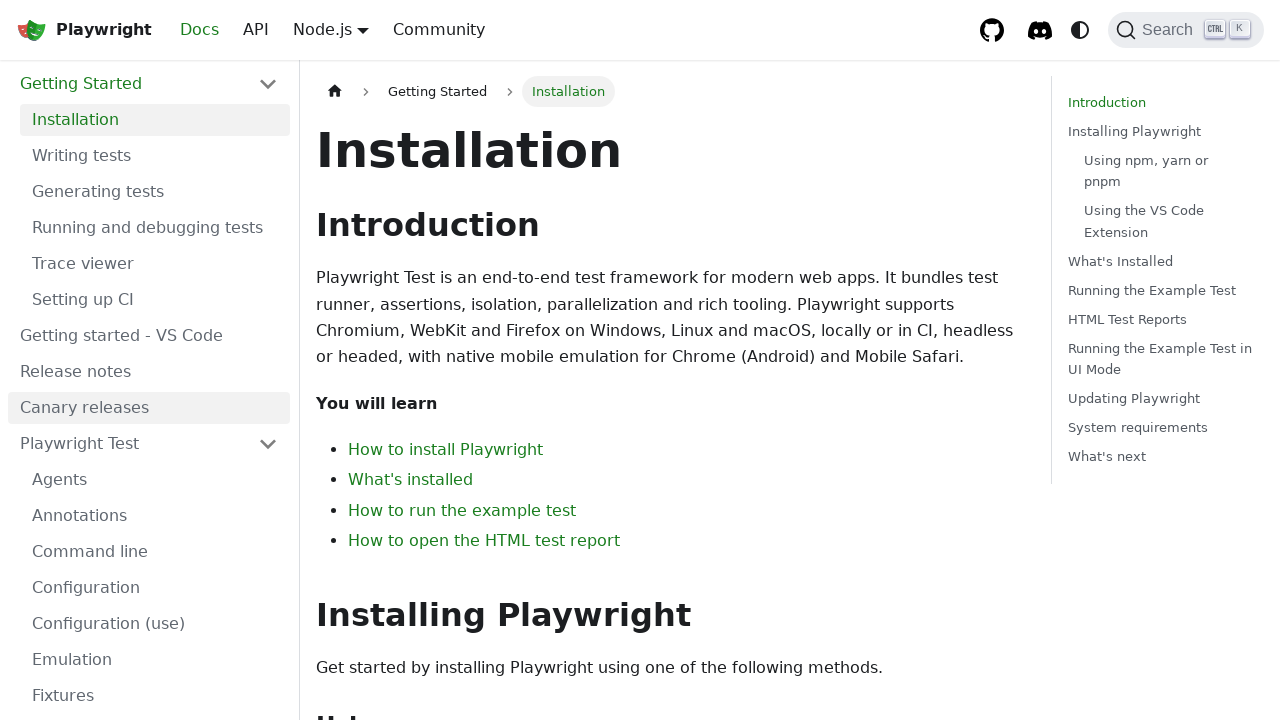

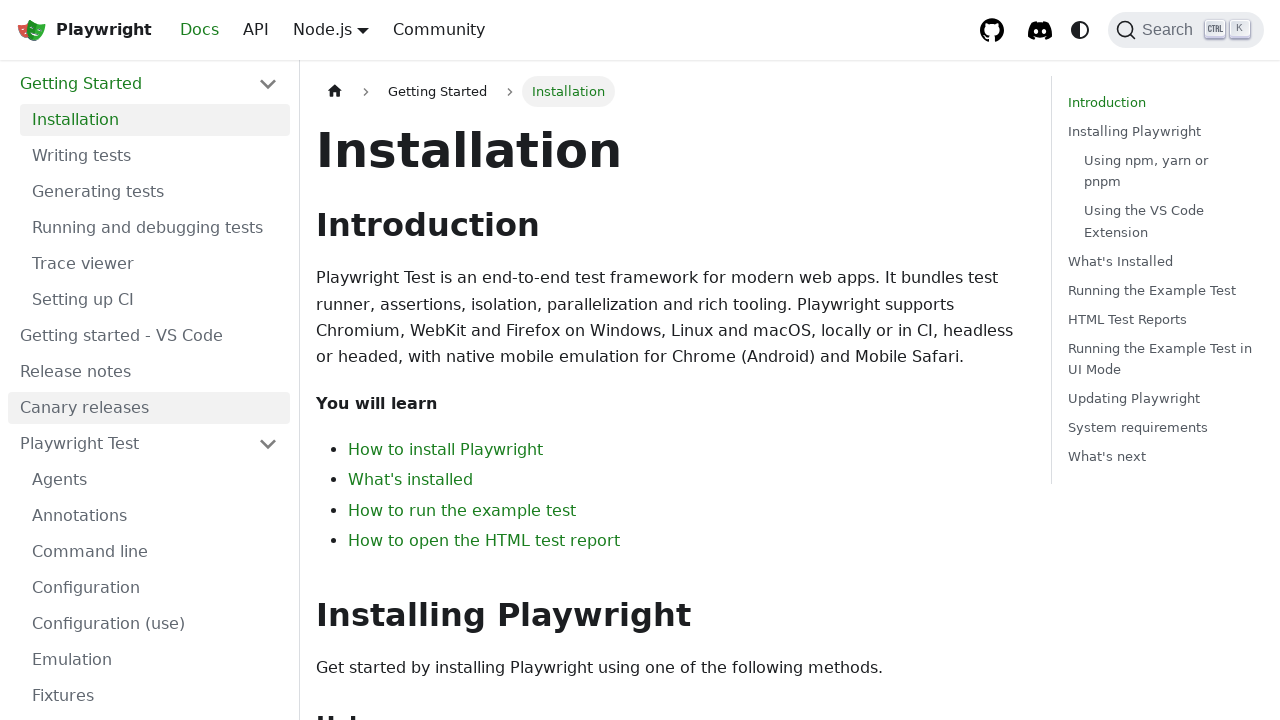